Tests dynamic dropdown/autocomplete functionality by typing a partial country name and selecting a matching option from the suggestions

Starting URL: https://rahulshettyacademy.com/AutomationPractice/

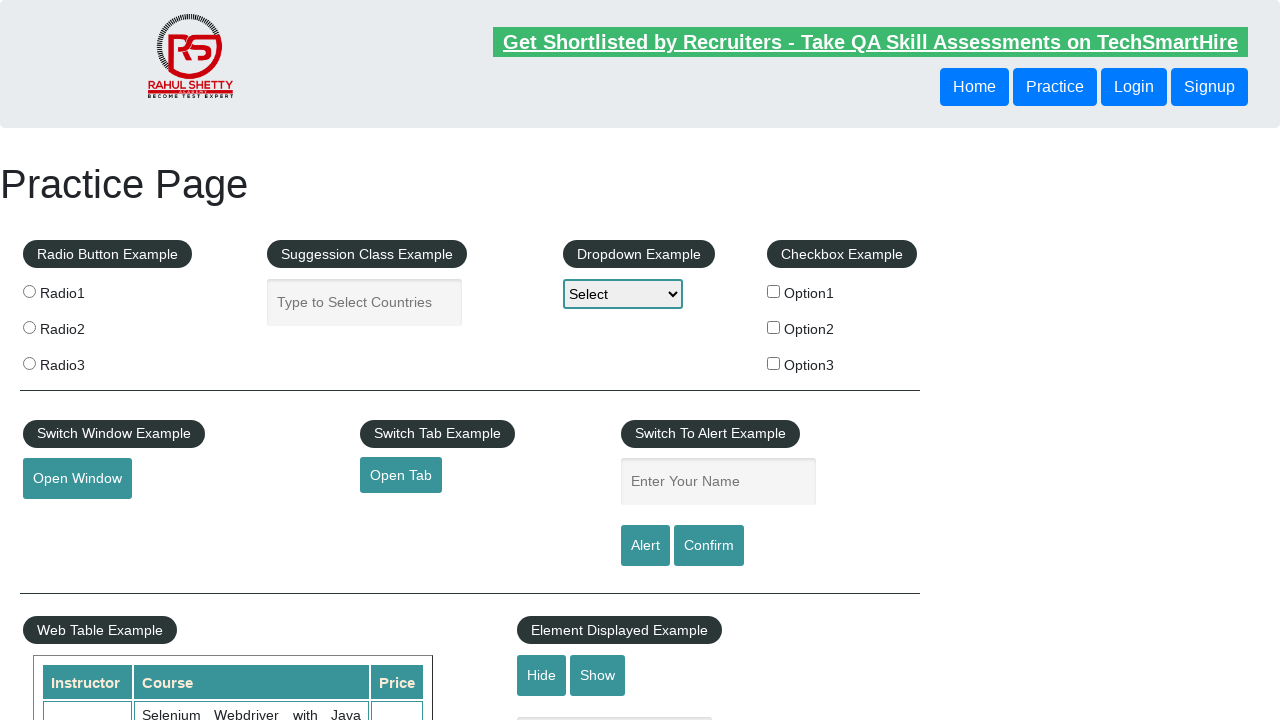

Typed 'ind' in autocomplete field on #autocomplete
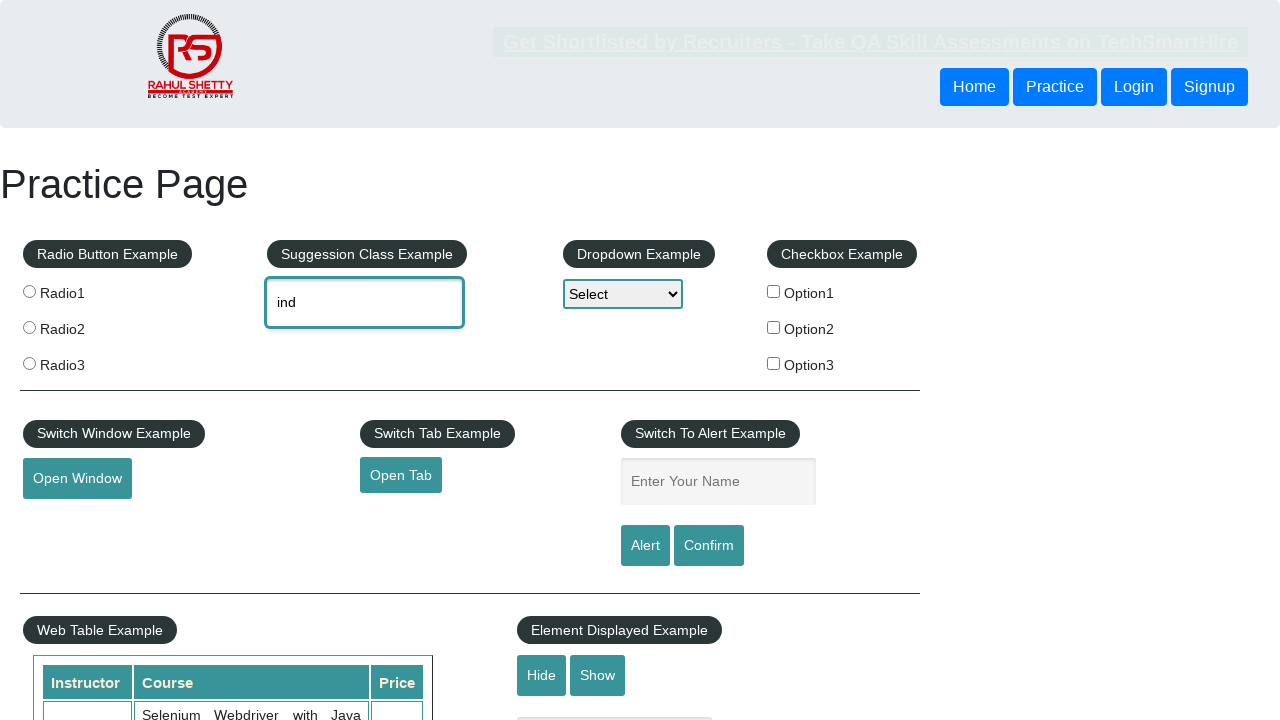

Autocomplete suggestions loaded
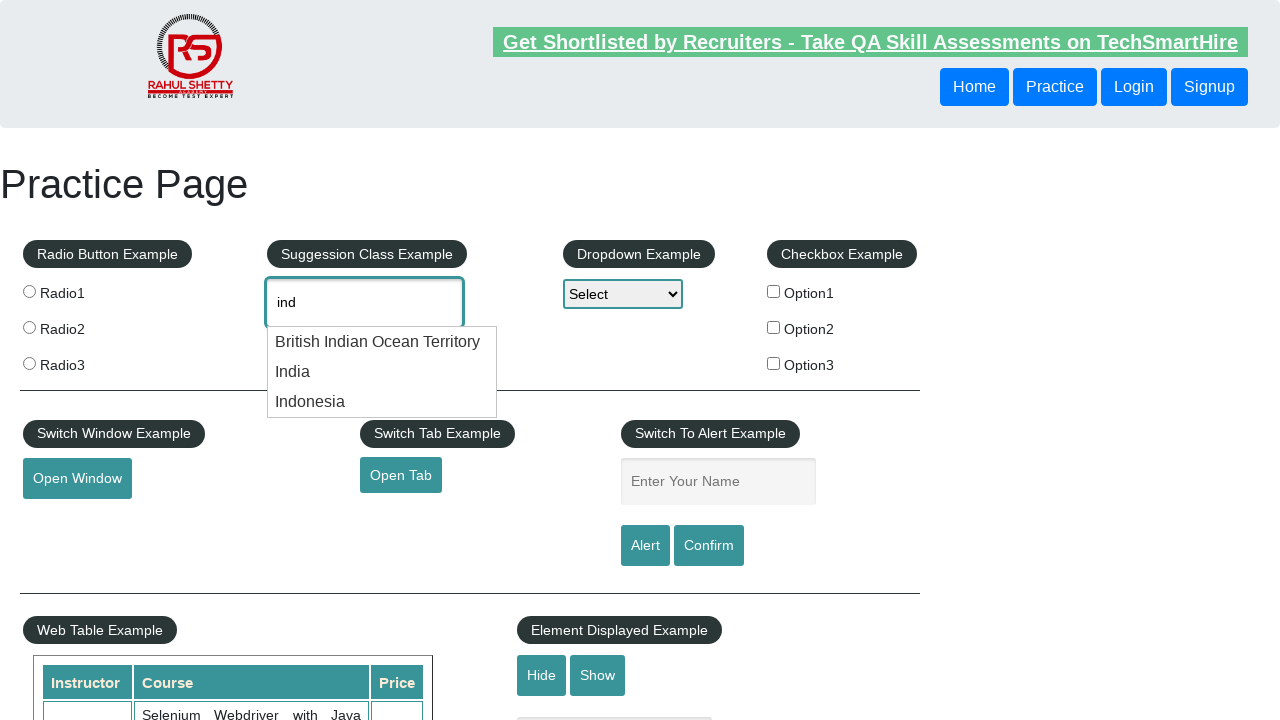

Selected 'India' from autocomplete dropdown at (382, 372) on li.ui-menu-item >> nth=1
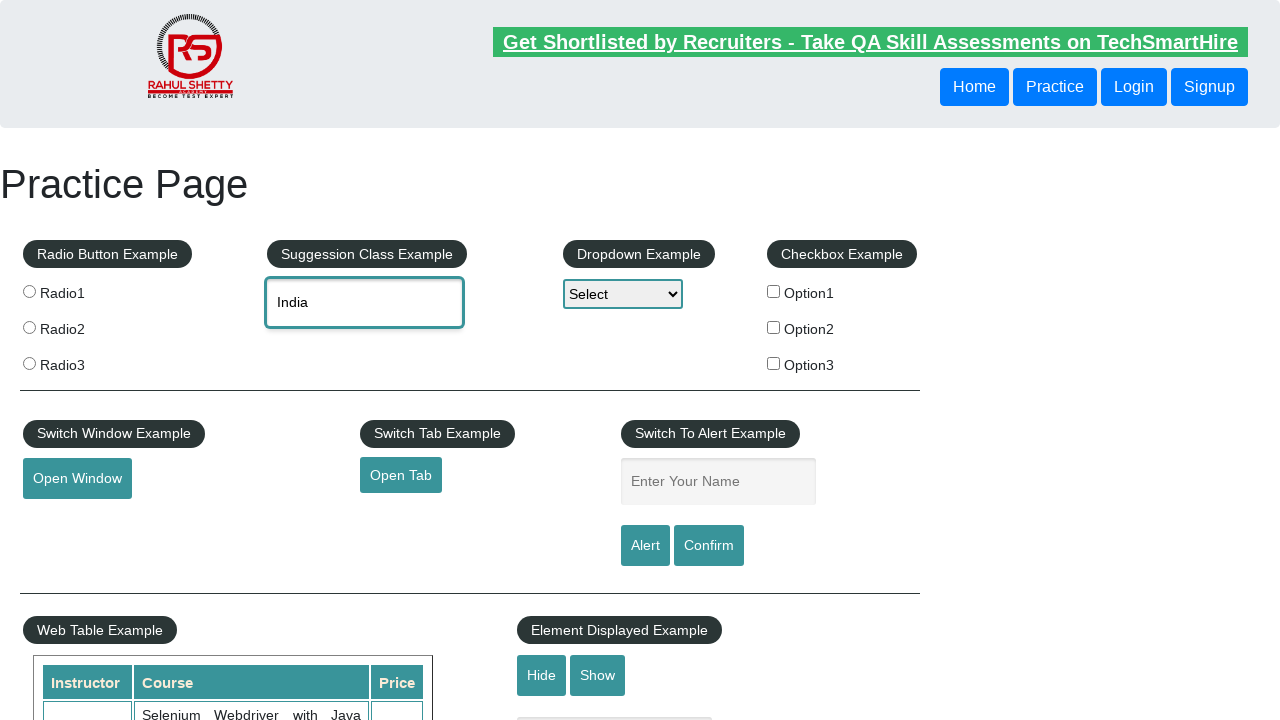

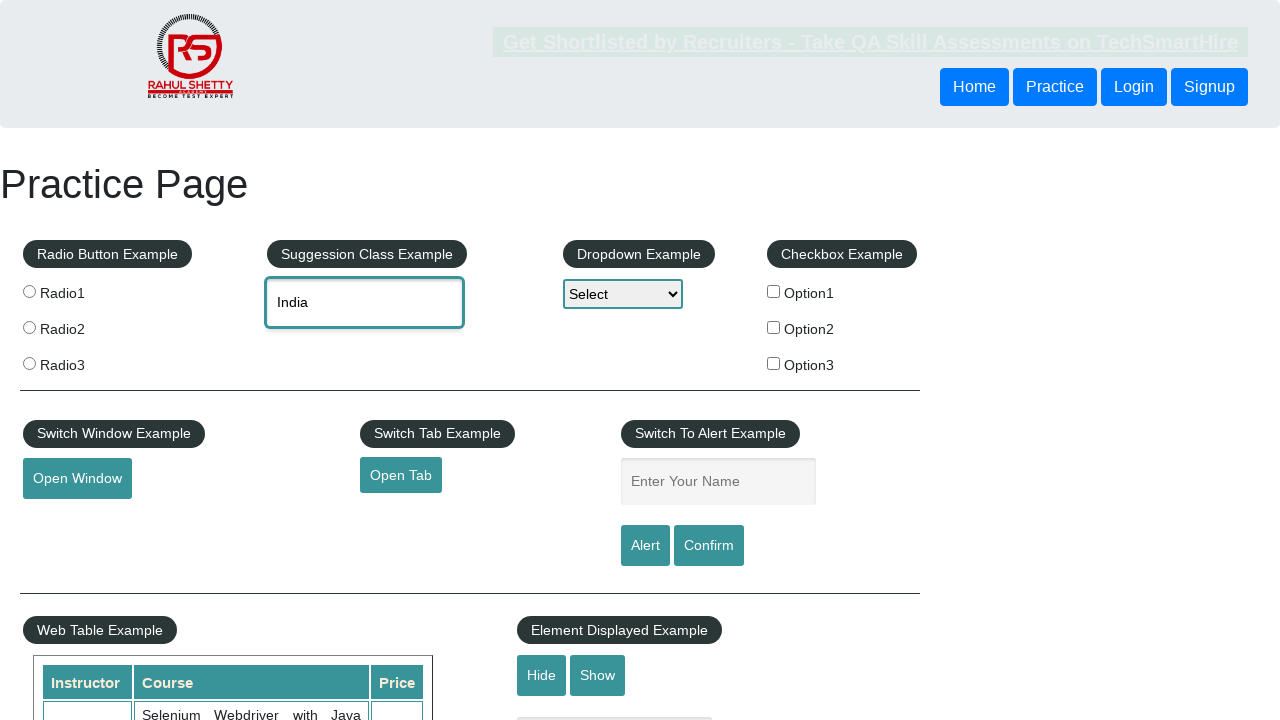